Tests opening a new browser window/tab and navigating to a second website while the first remains open. Demonstrates multi-window browser automation.

Starting URL: https://www.hersheyland.com/home

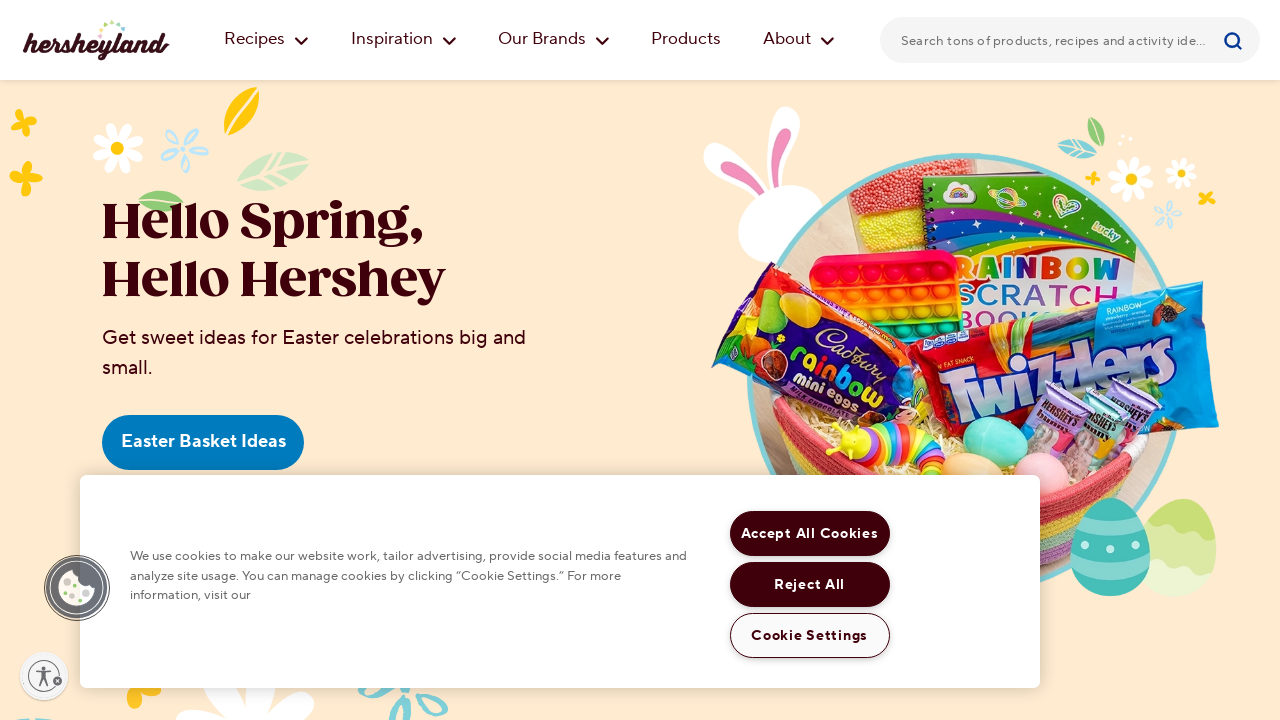

Initial Hersheyland home page loaded
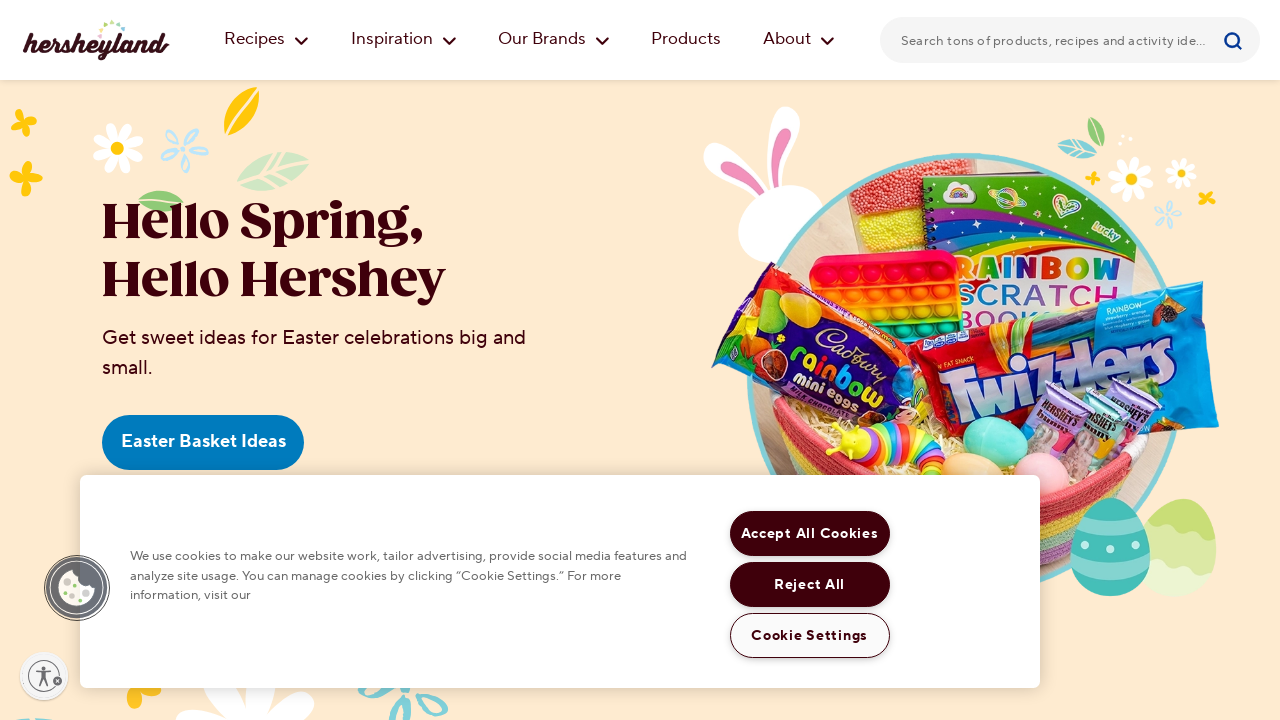

Opened new browser tab/window
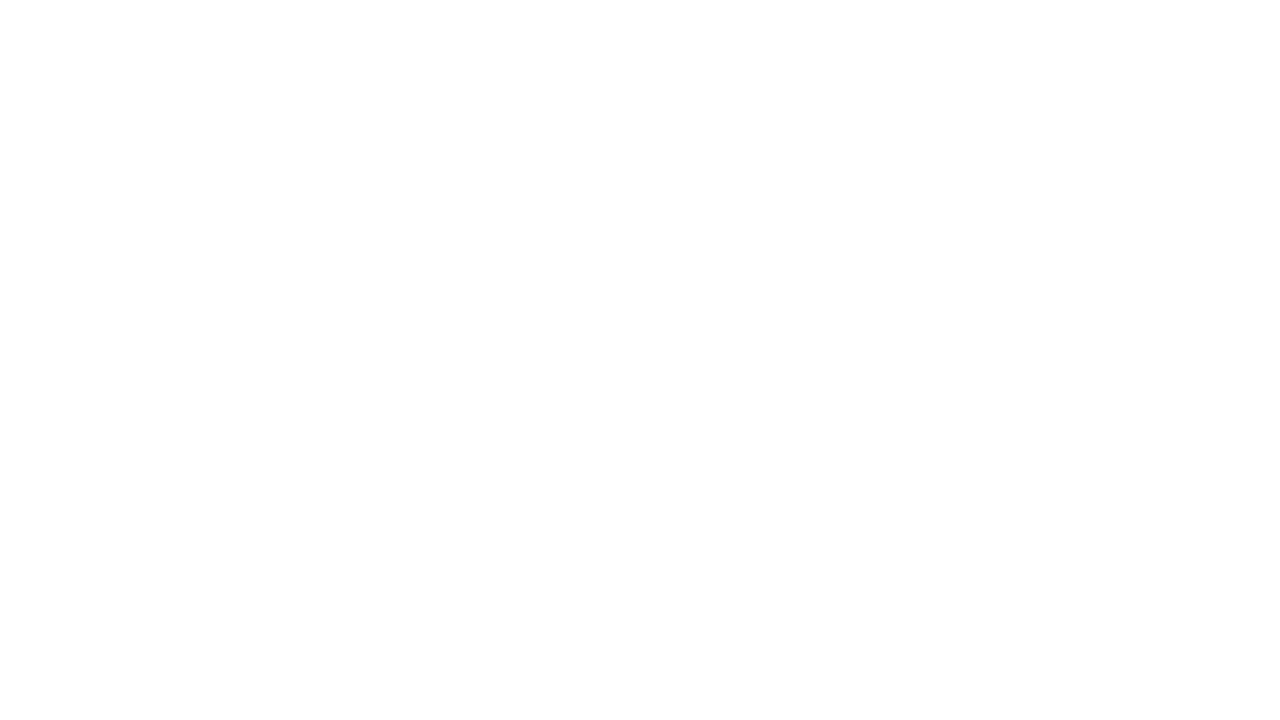

Navigated new tab to Ferrero Rocher website
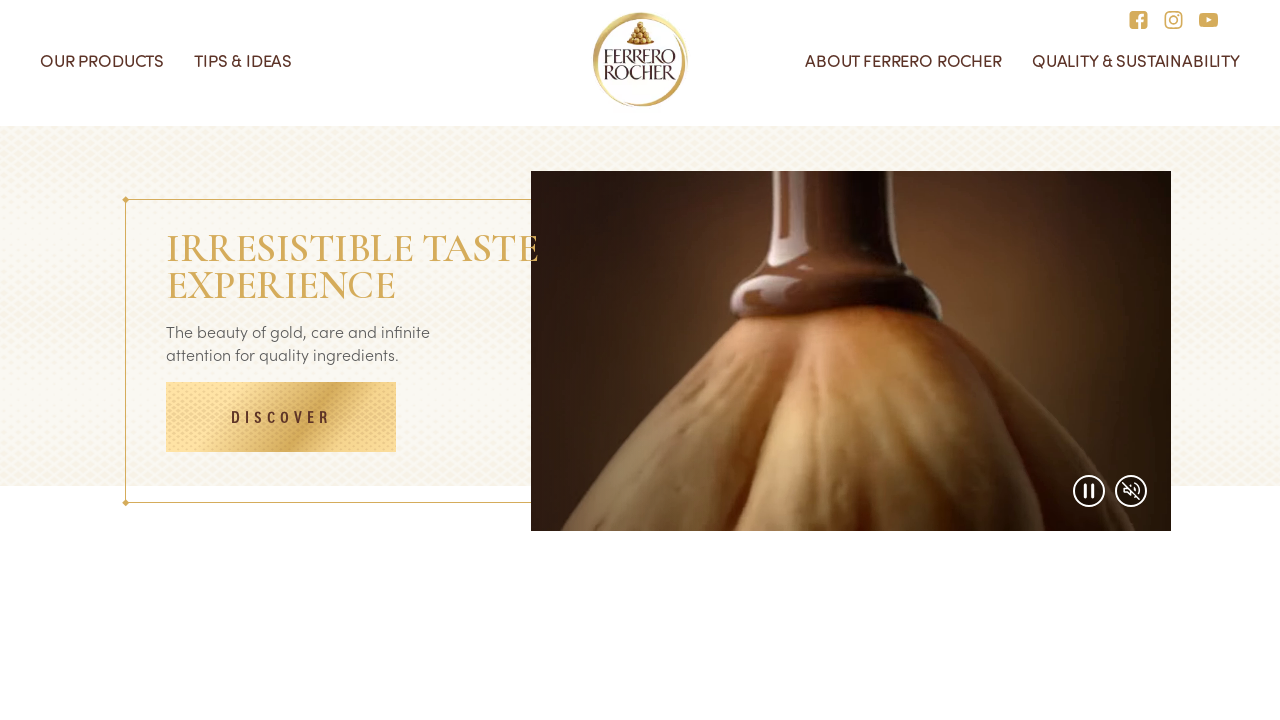

Ferrero Rocher page fully loaded while Hersheyland remains open in first tab
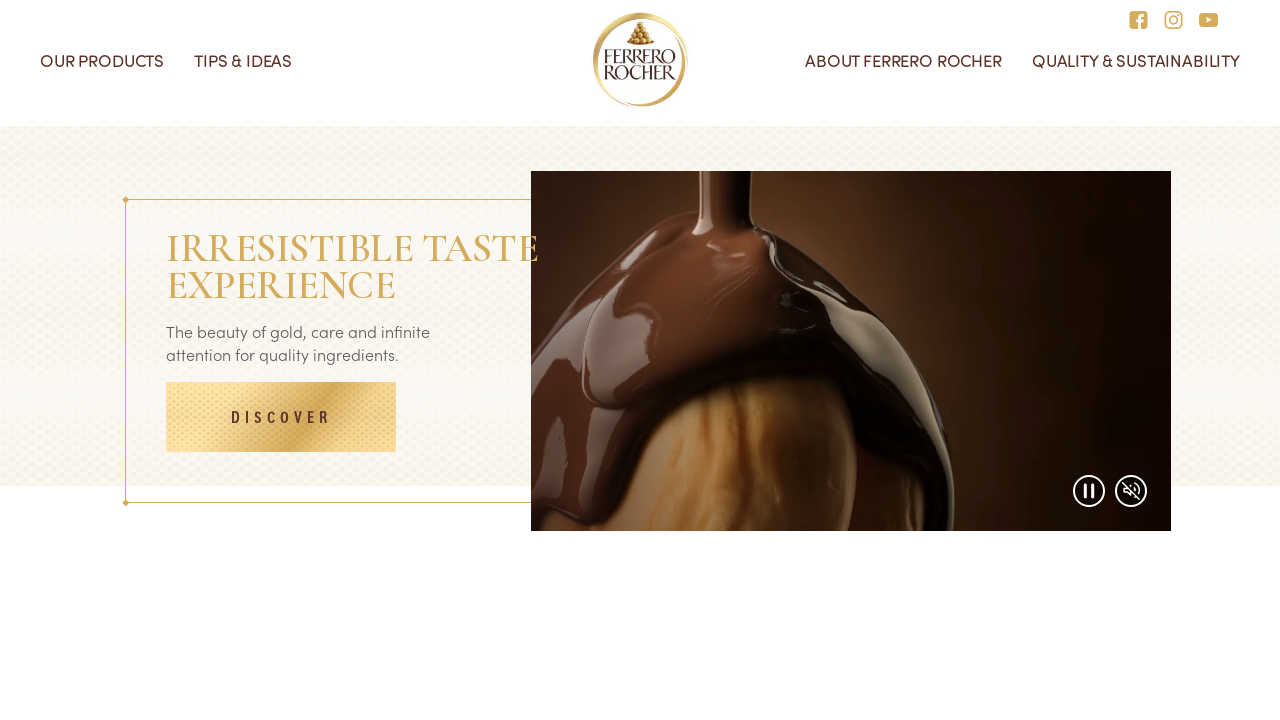

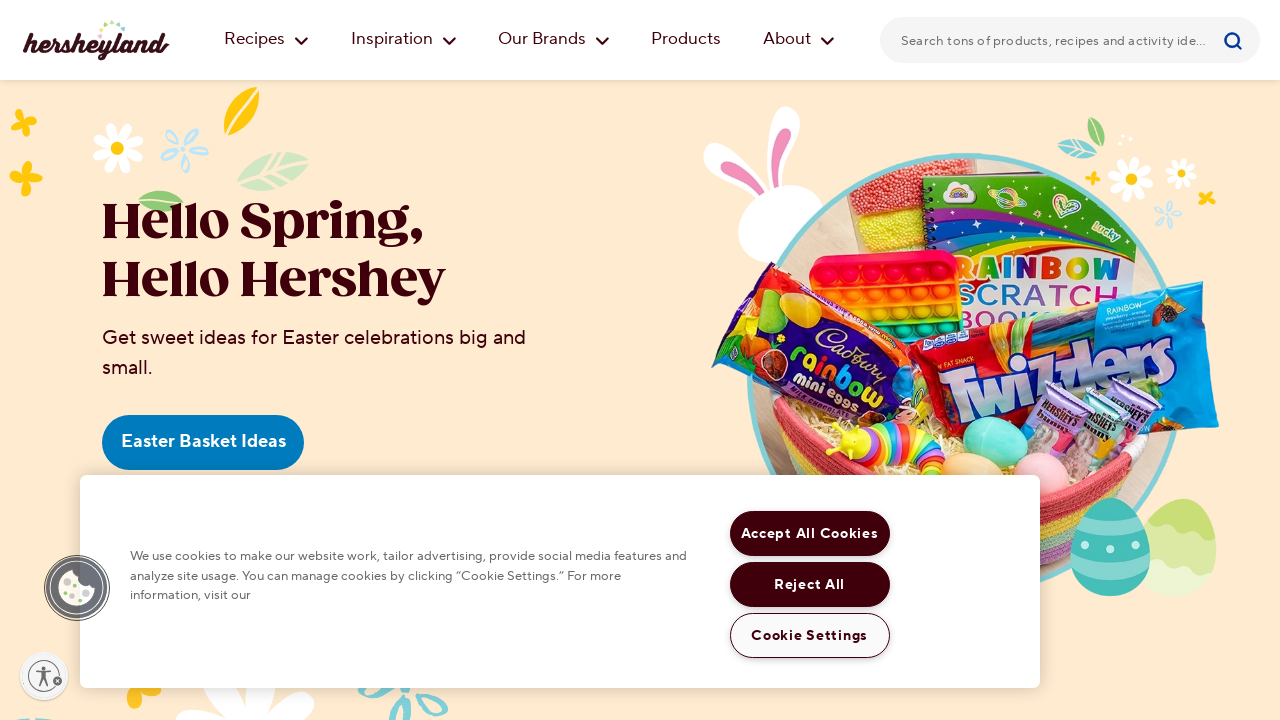